Tests context menu interaction by right-clicking on a blog menu element and then clicking on a specific link

Starting URL: http://omayo.blogspot.com/

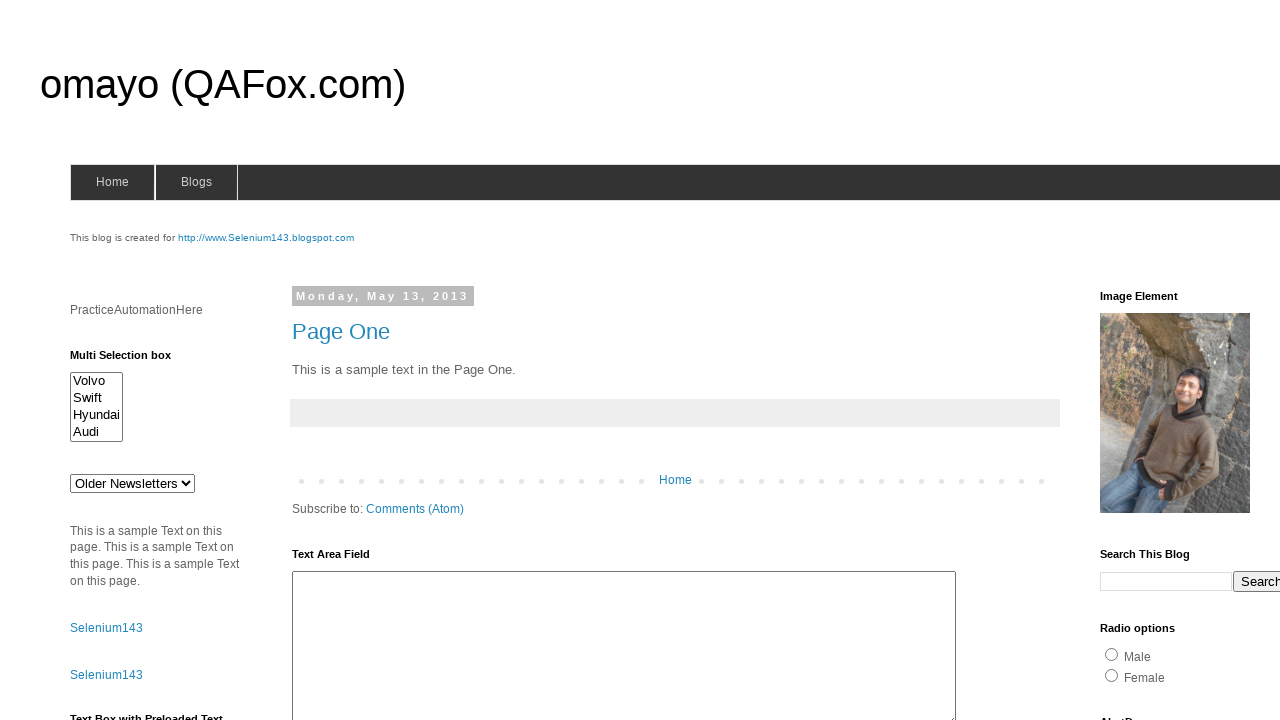

Right-clicked on blogs menu element at (196, 182) on #blogsmenu
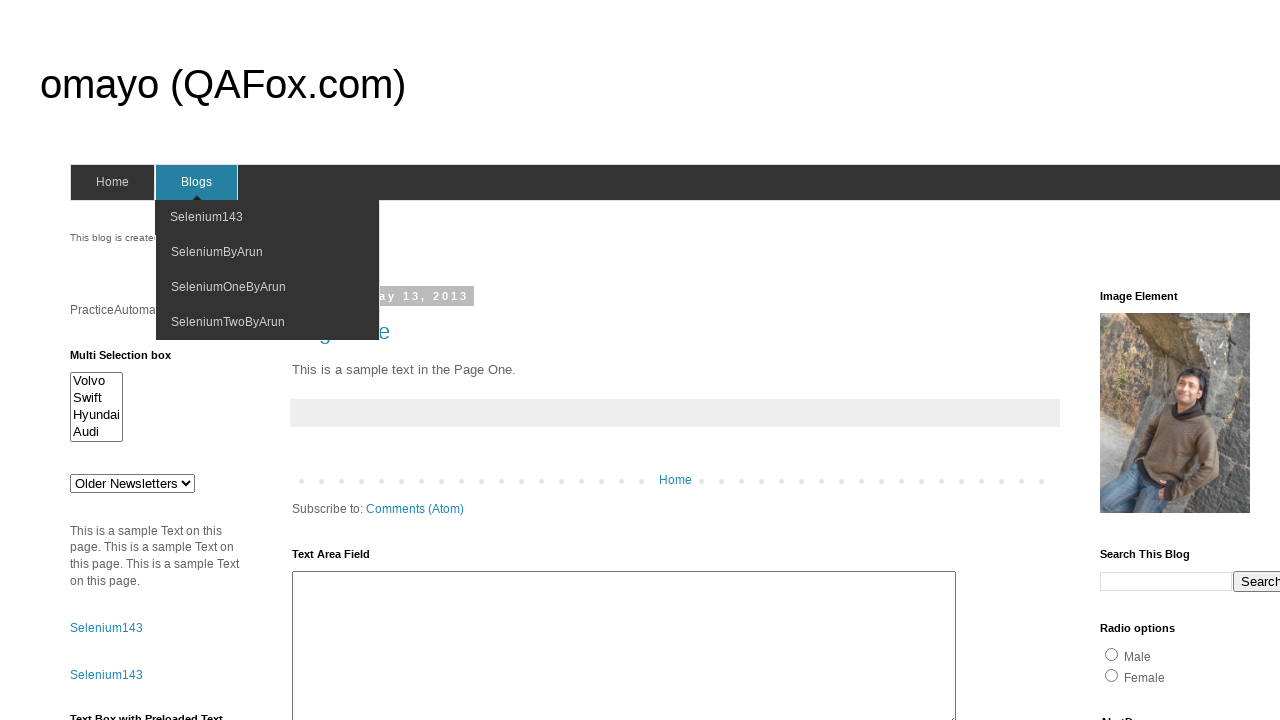

Clicked on SeleniumByArun link from context menu at (217, 252) on text=SeleniumByArun
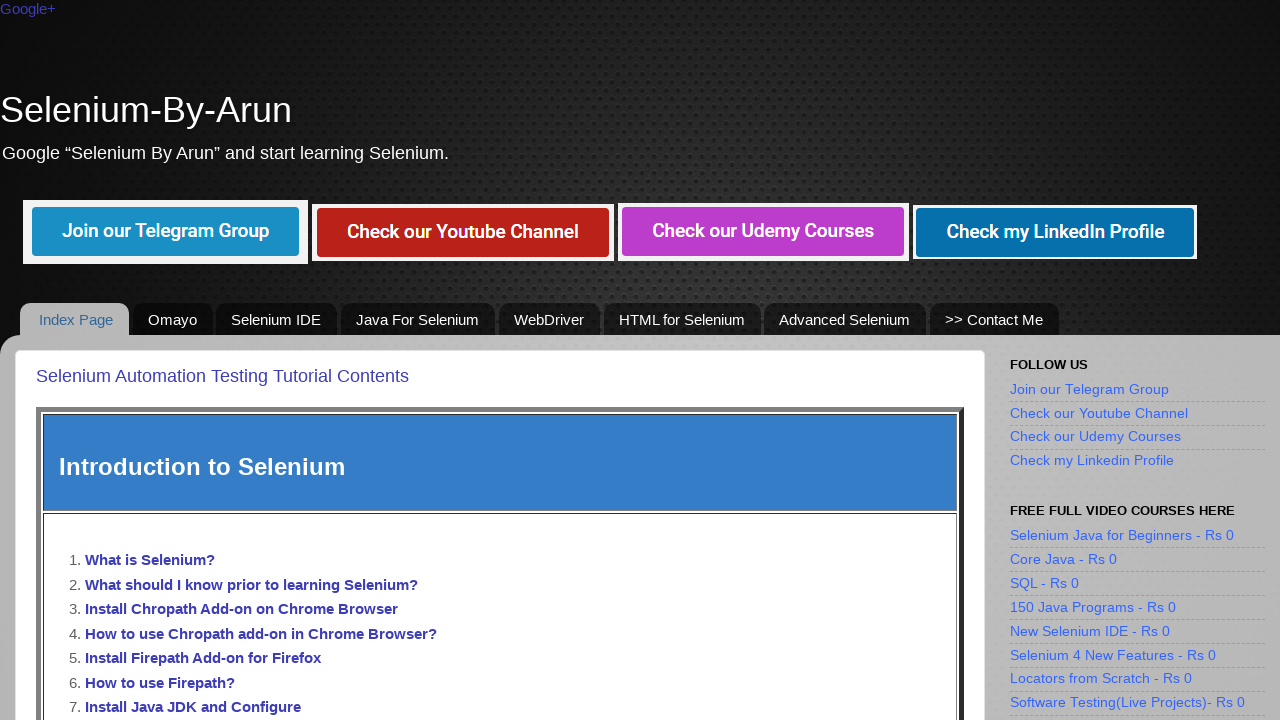

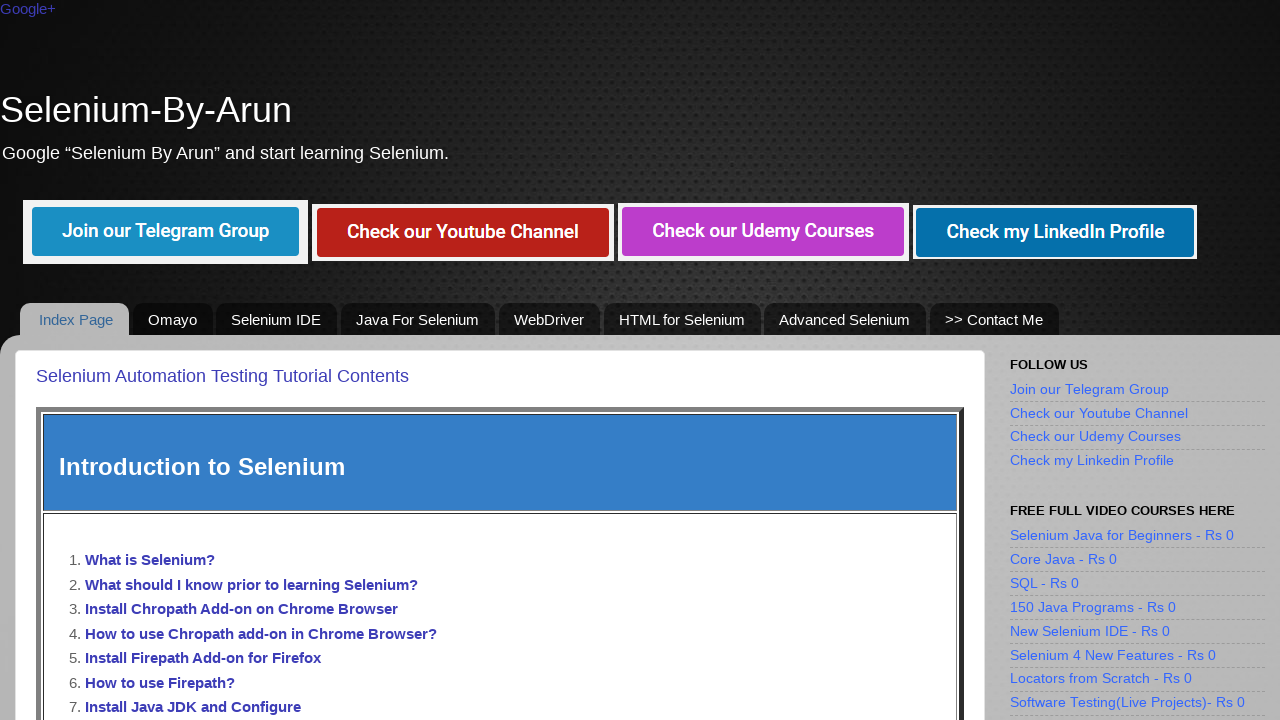